Tests form interaction on a QSpiders demo application by clicking on a menu item and filling in a name field

Starting URL: https://demoapps.qspiders.com/ui

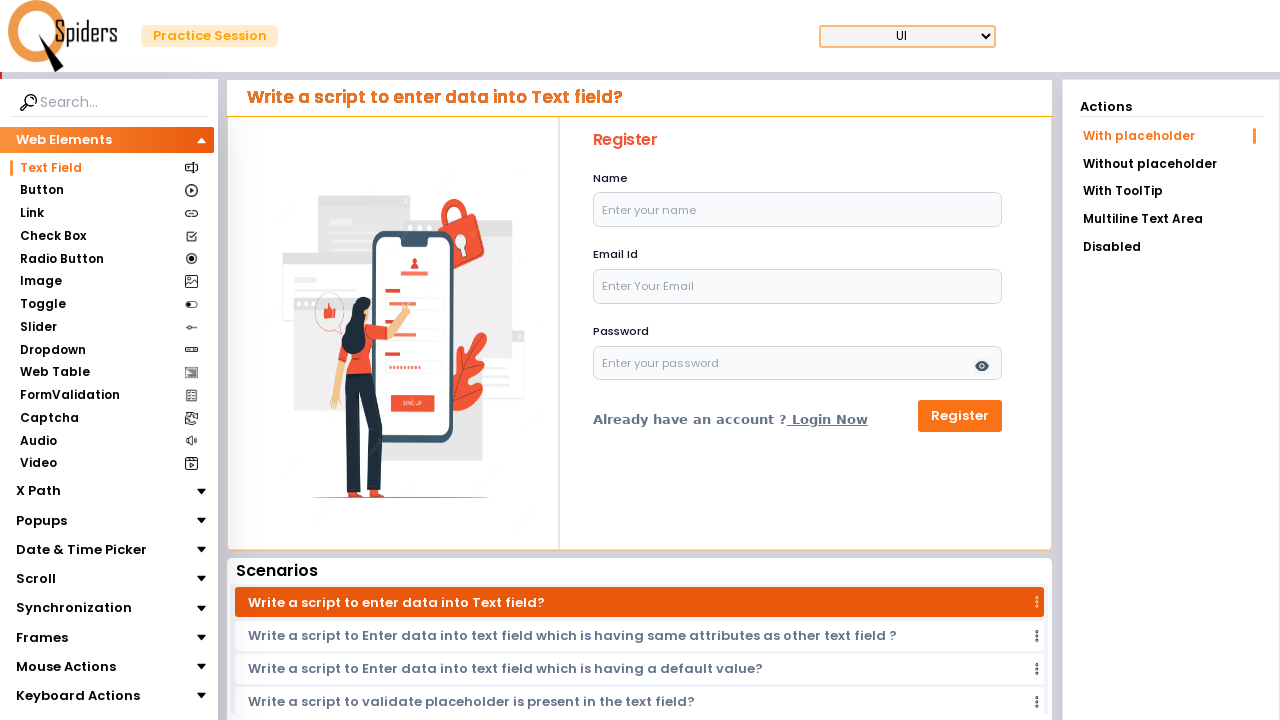

Clicked on 'Without placeholder' menu item at (1171, 164) on xpath=//li[text()='Without placeholder']
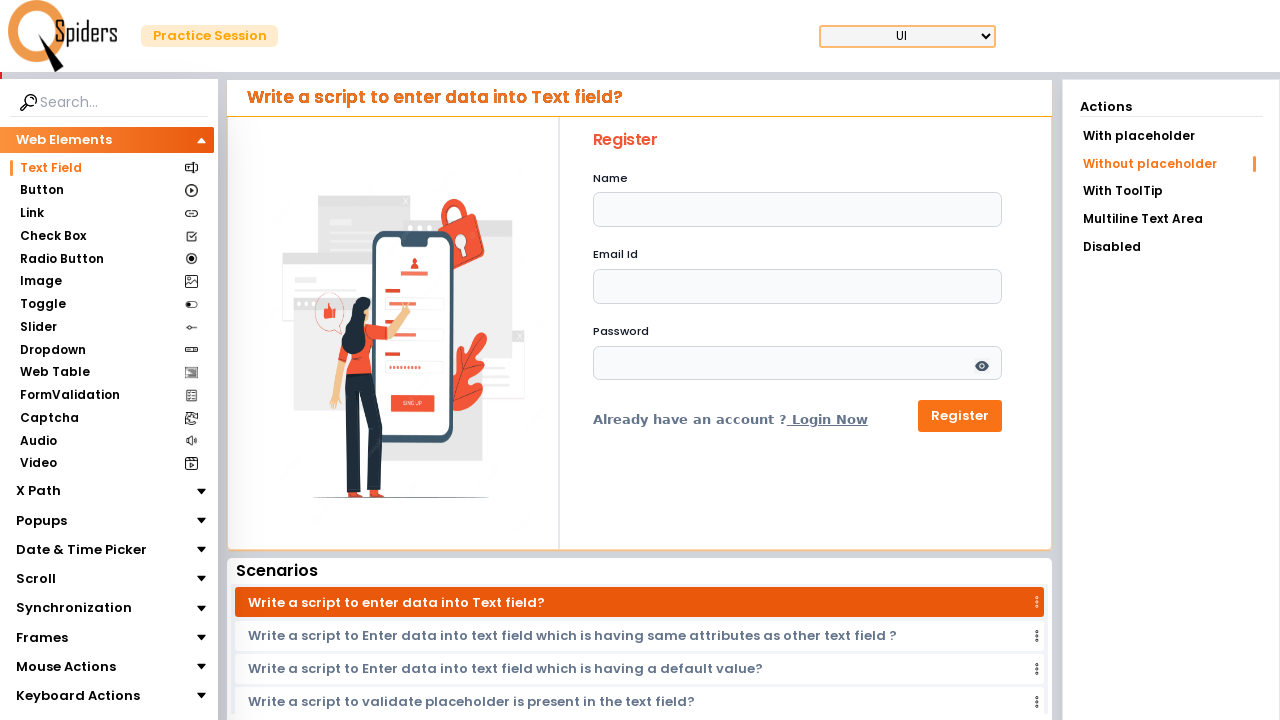

Filled name field with 'John Smith' on input[name='name']
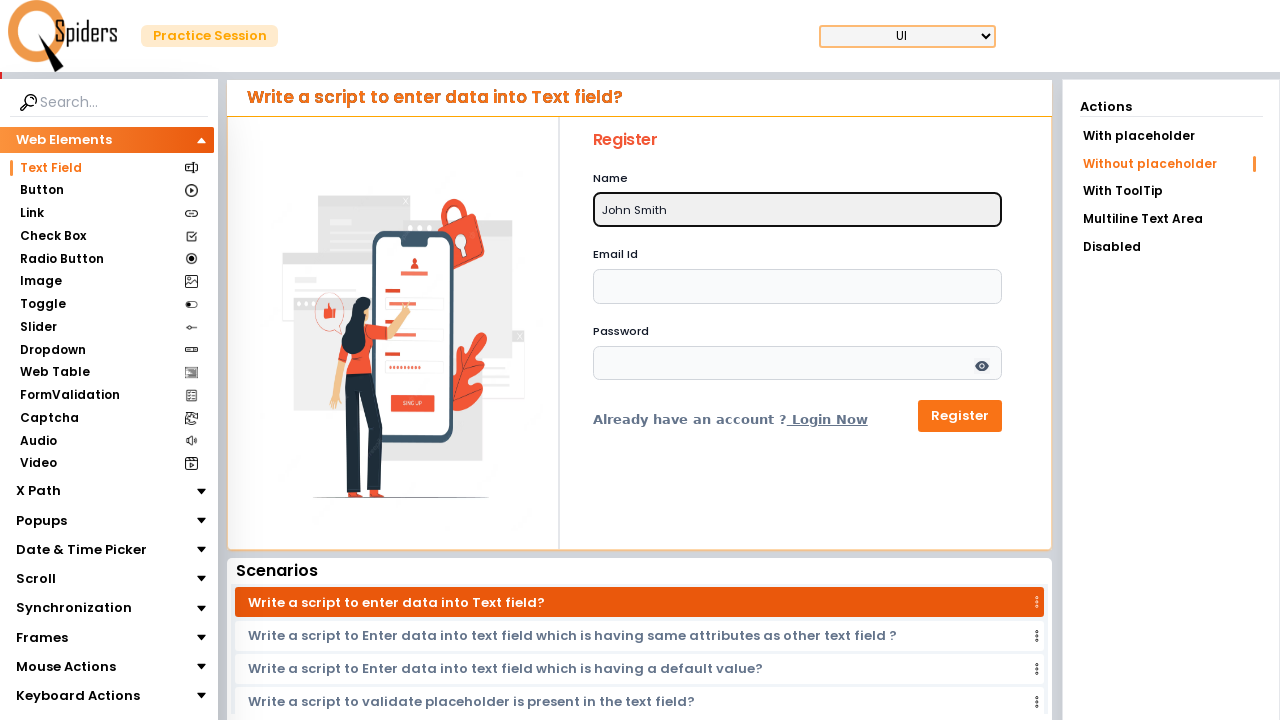

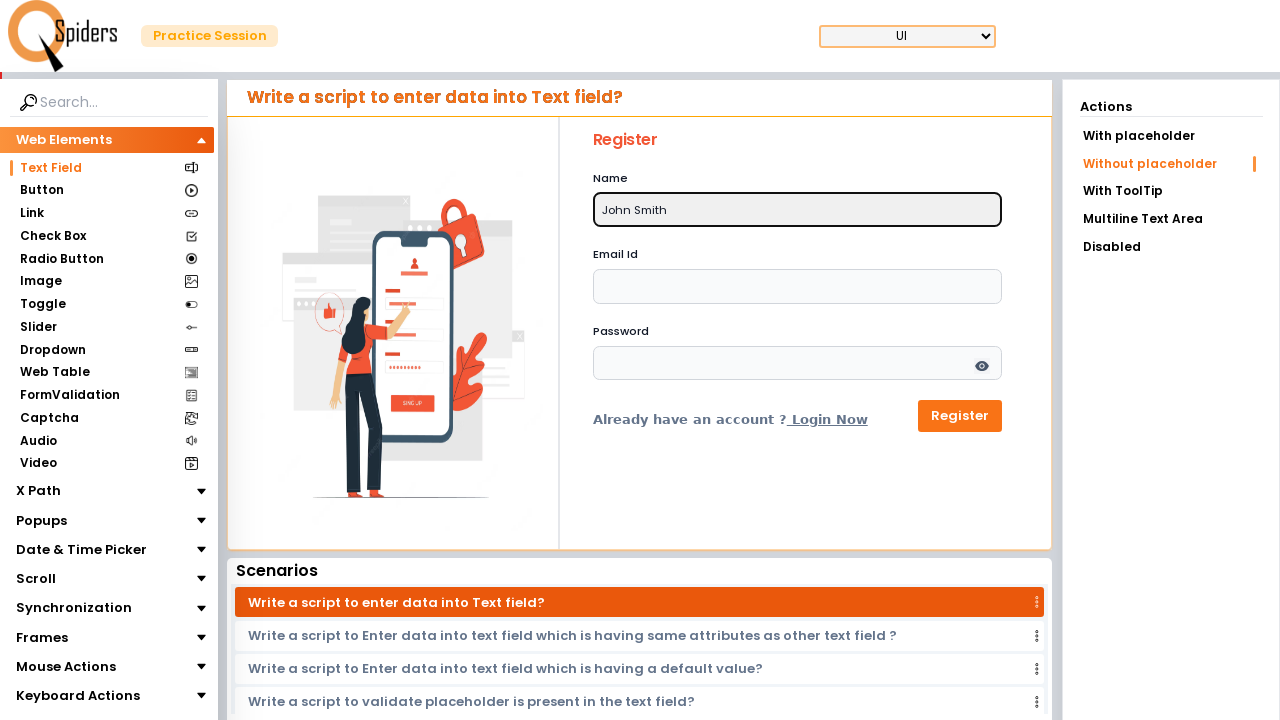